Tests that Clear completed button is hidden when there are no completed items

Starting URL: https://demo.playwright.dev/todomvc

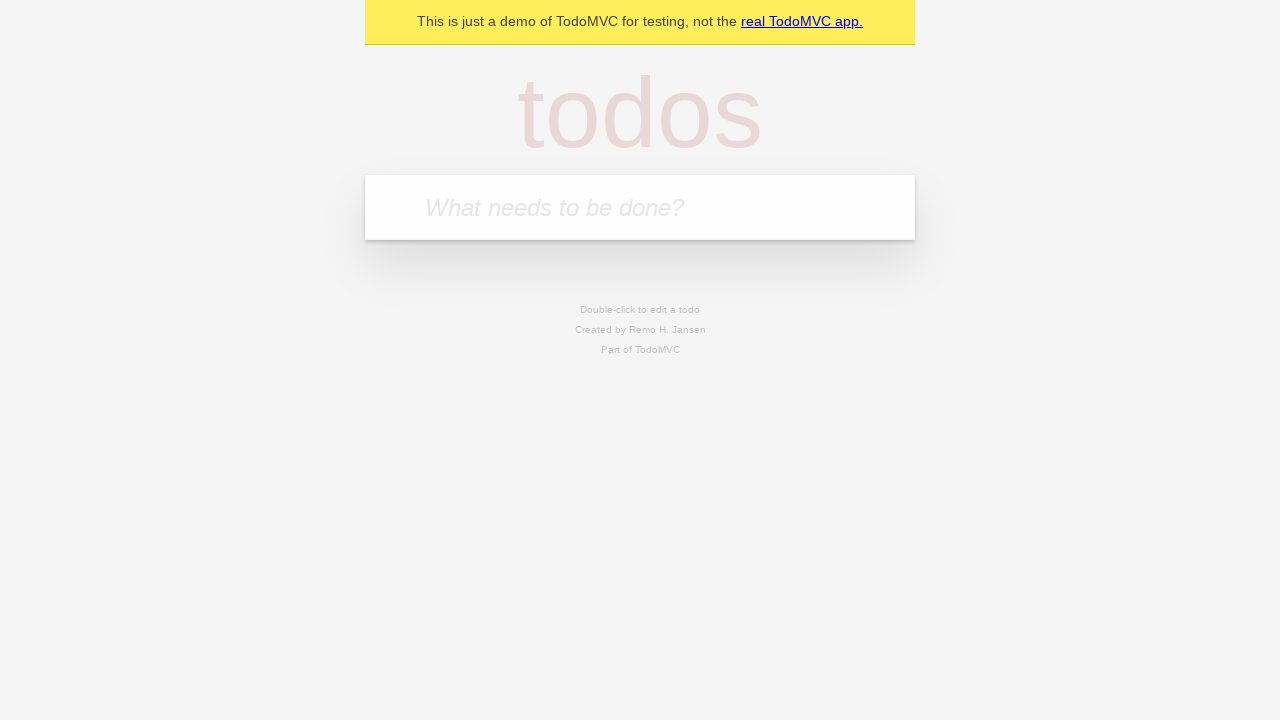

Filled first todo input with 'buy some cheese' on internal:attr=[placeholder="What needs to be done?"i]
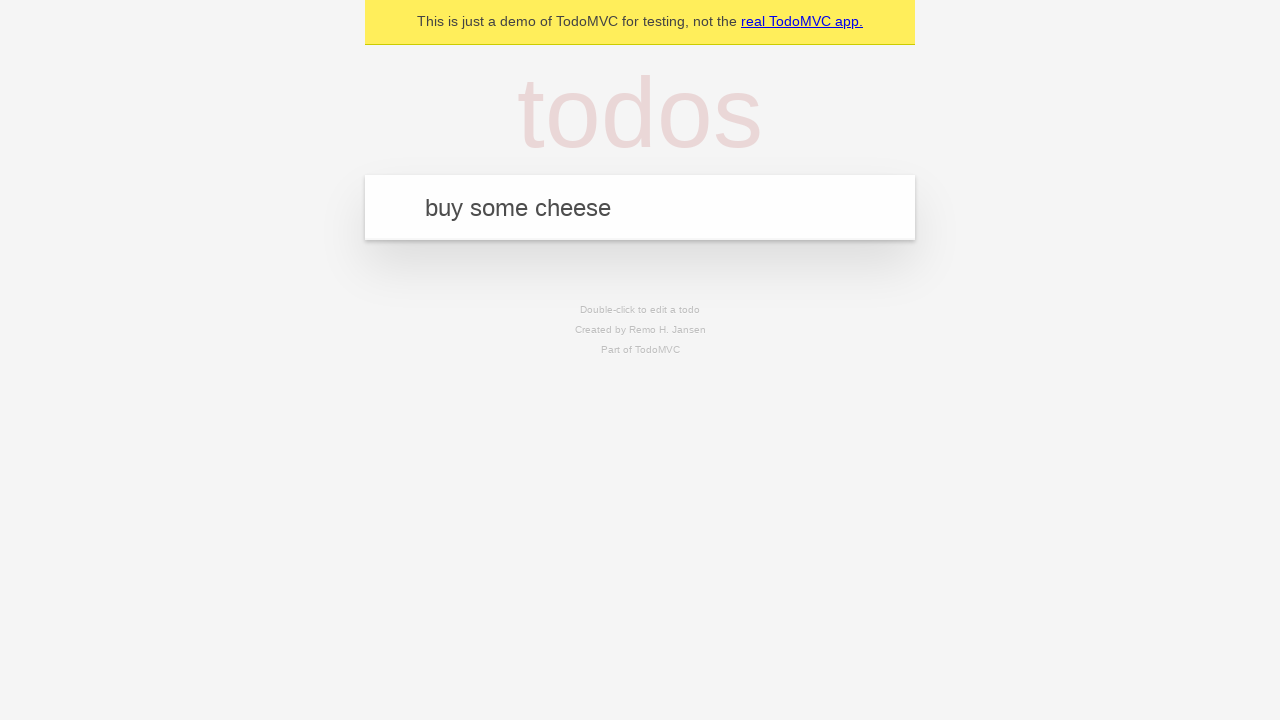

Pressed Enter to add first todo on internal:attr=[placeholder="What needs to be done?"i]
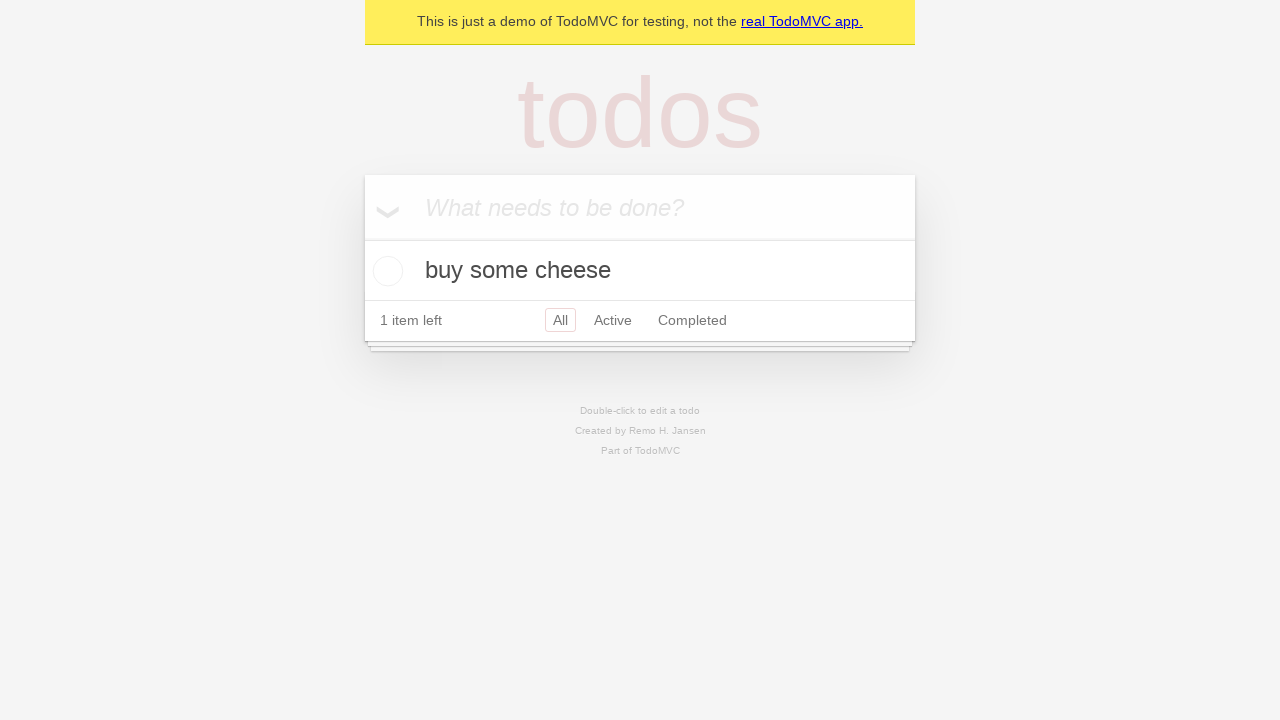

Filled second todo input with 'feed the cat' on internal:attr=[placeholder="What needs to be done?"i]
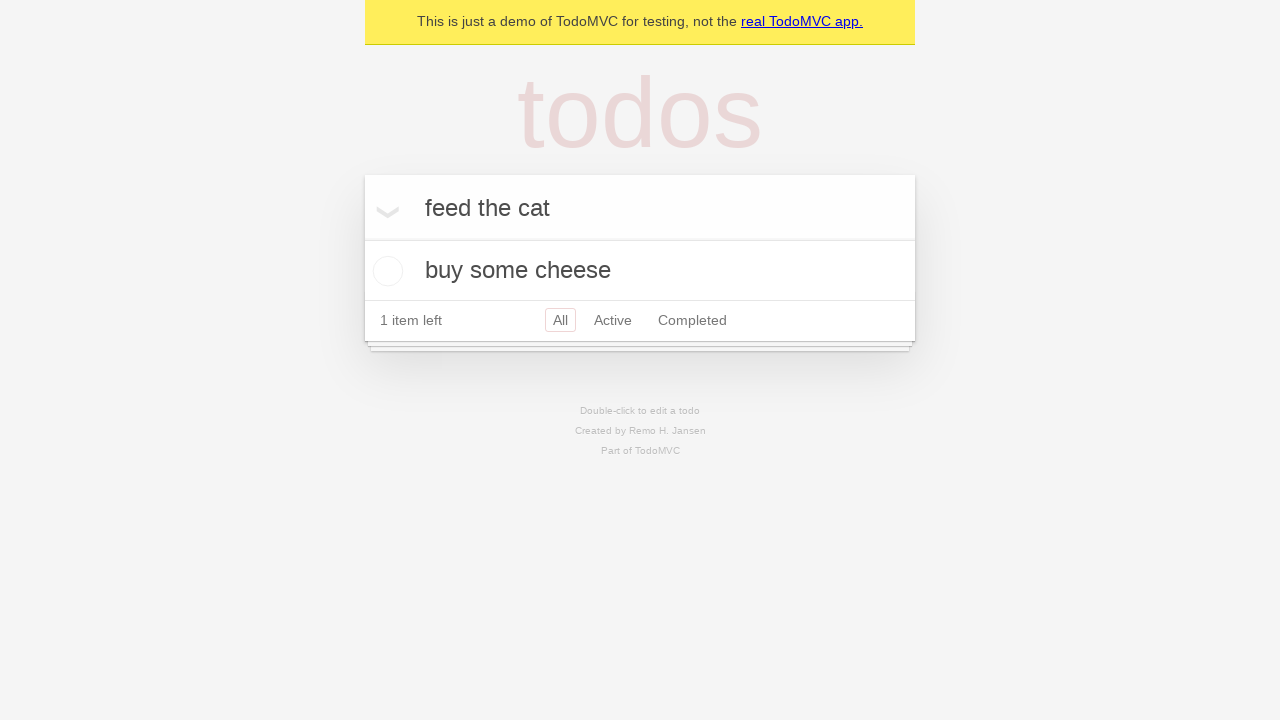

Pressed Enter to add second todo on internal:attr=[placeholder="What needs to be done?"i]
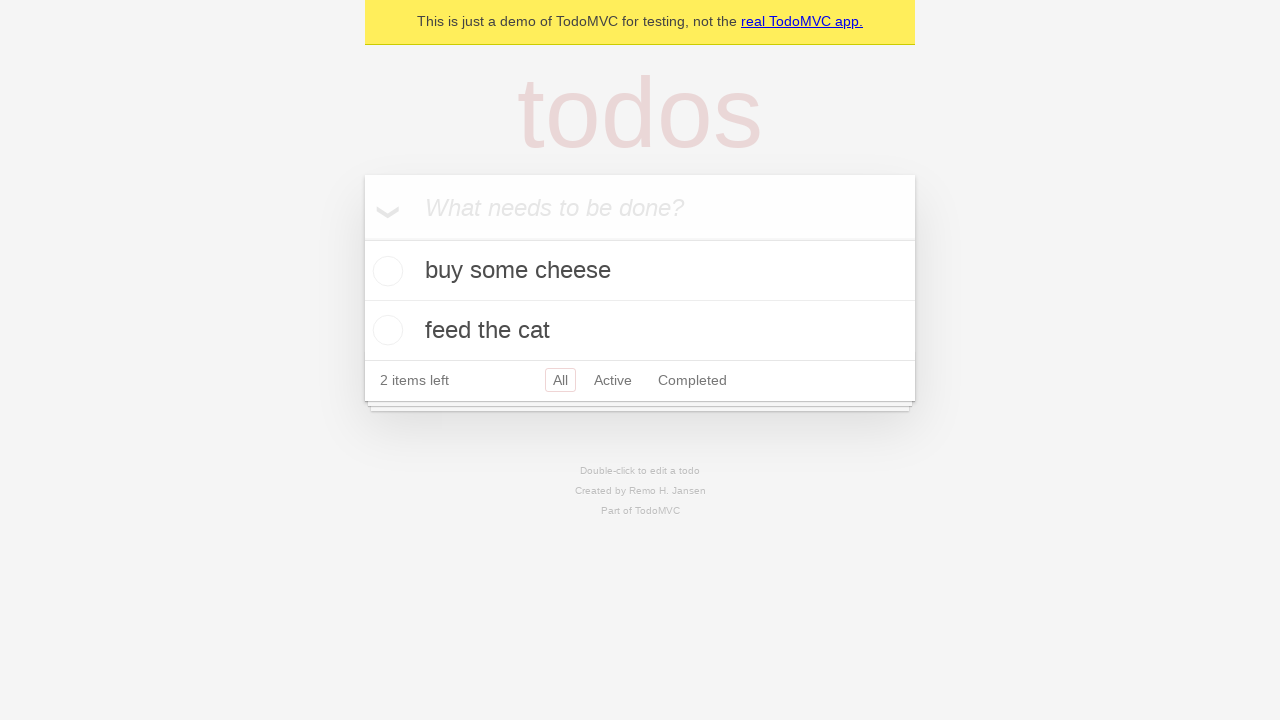

Filled third todo input with 'book a doctors appointment' on internal:attr=[placeholder="What needs to be done?"i]
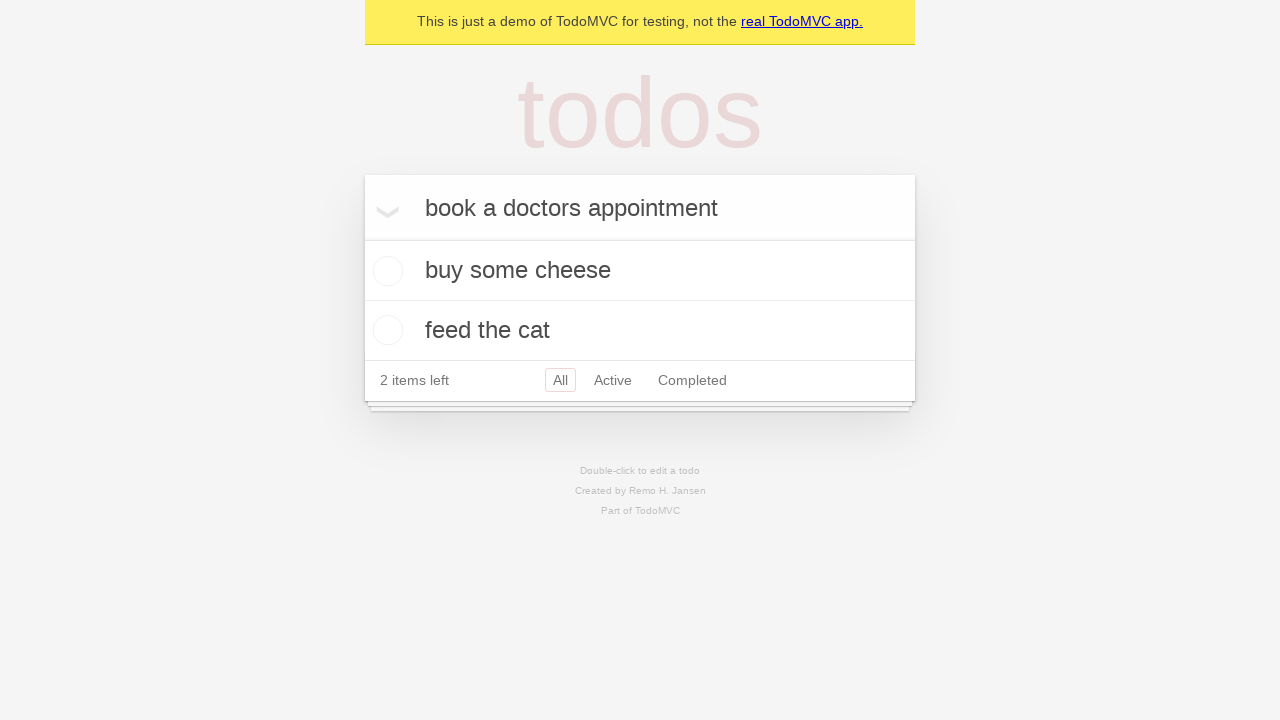

Pressed Enter to add third todo on internal:attr=[placeholder="What needs to be done?"i]
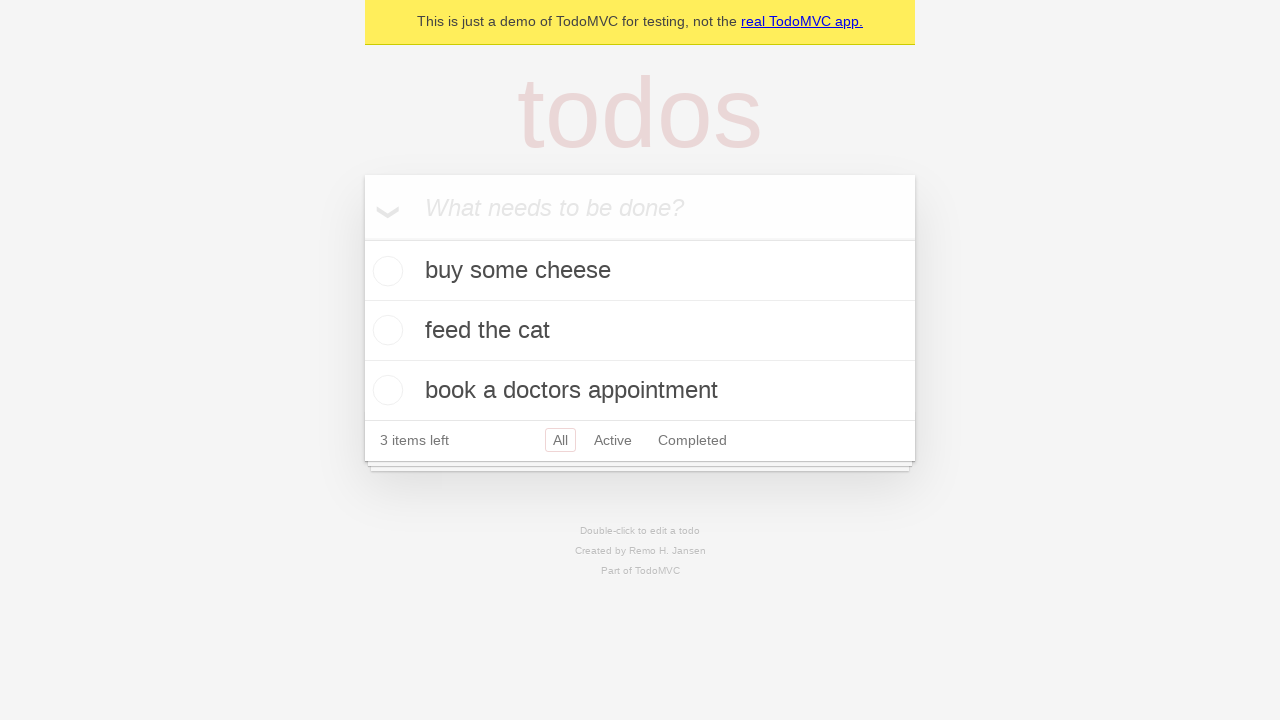

Checked the first todo item as completed at (385, 271) on .todo-list li .toggle >> nth=0
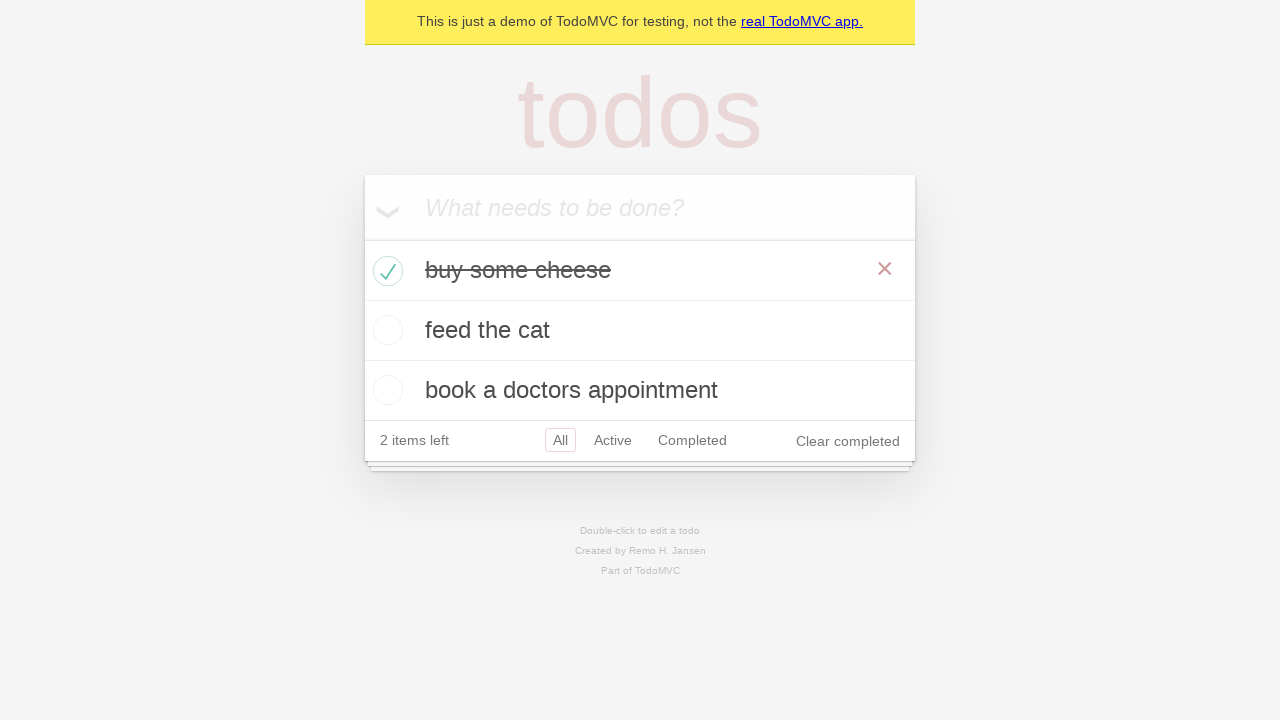

Clicked 'Clear completed' button to remove completed item at (848, 441) on internal:role=button[name="Clear completed"i]
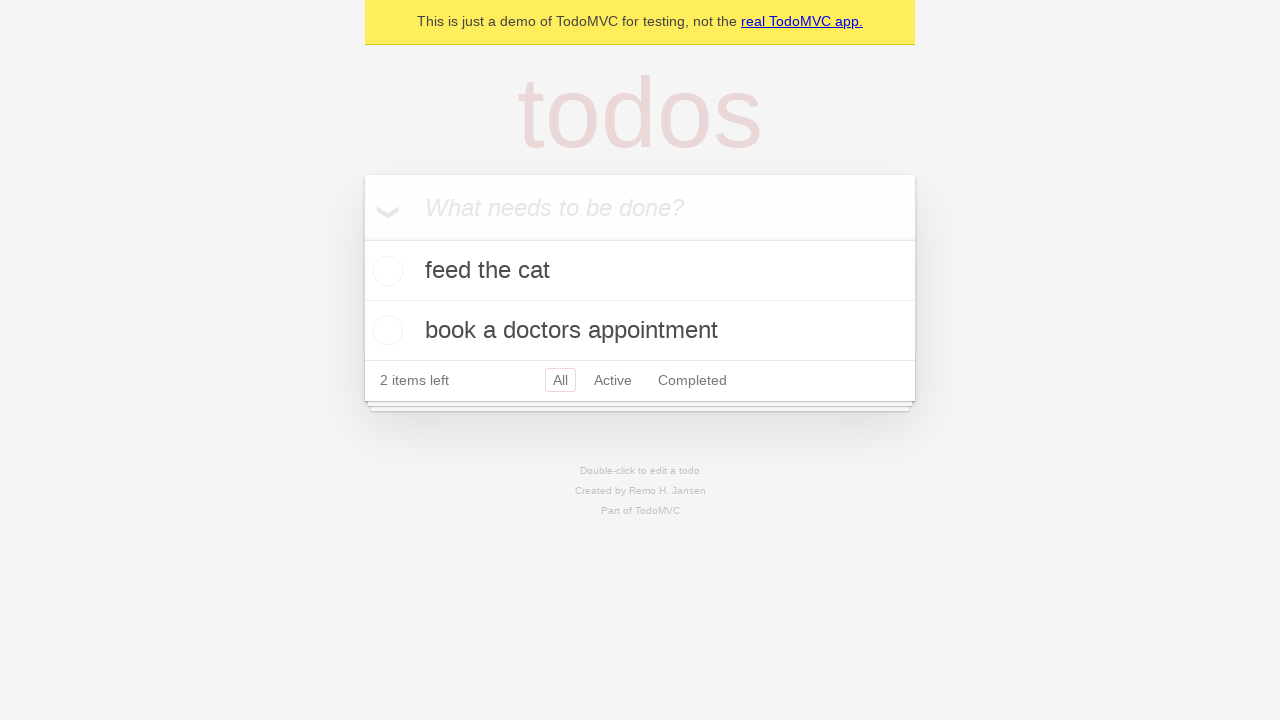

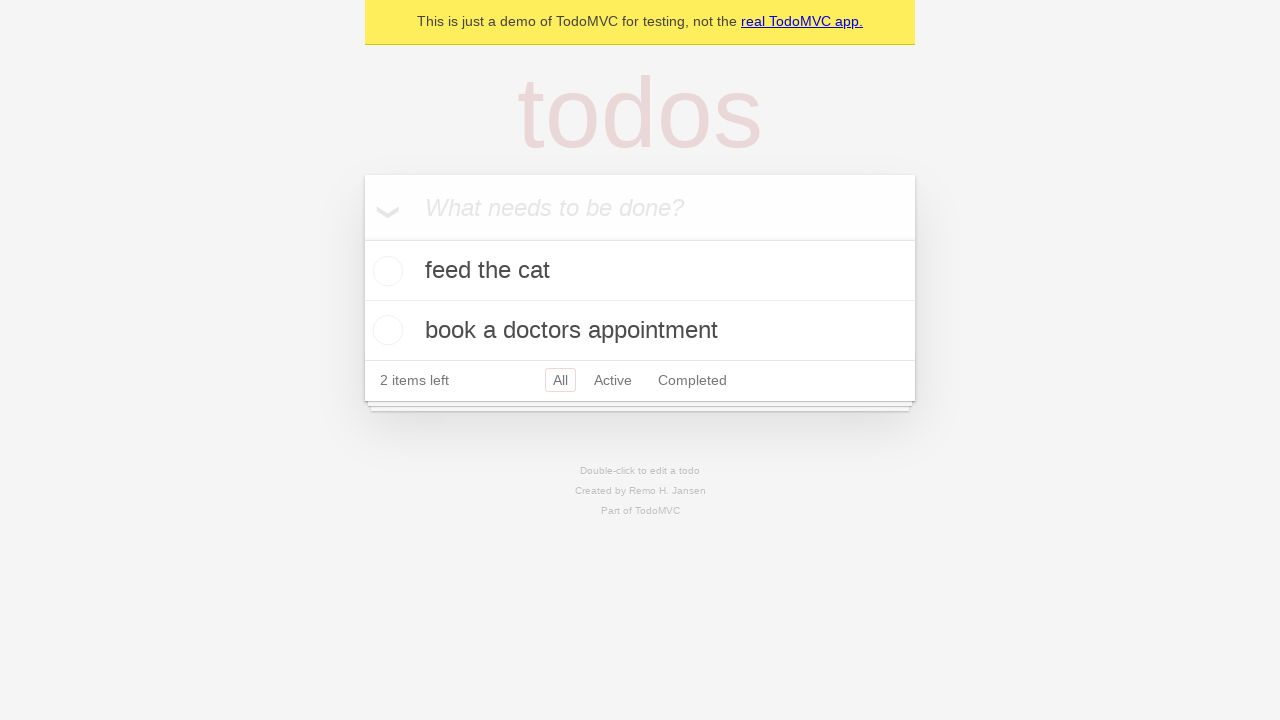